Tests alternative waiting strategies for AJAX content by clicking a button and waiting for the success element to appear using waitForSelector.

Starting URL: http://www.uitestingplayground.com/ajax

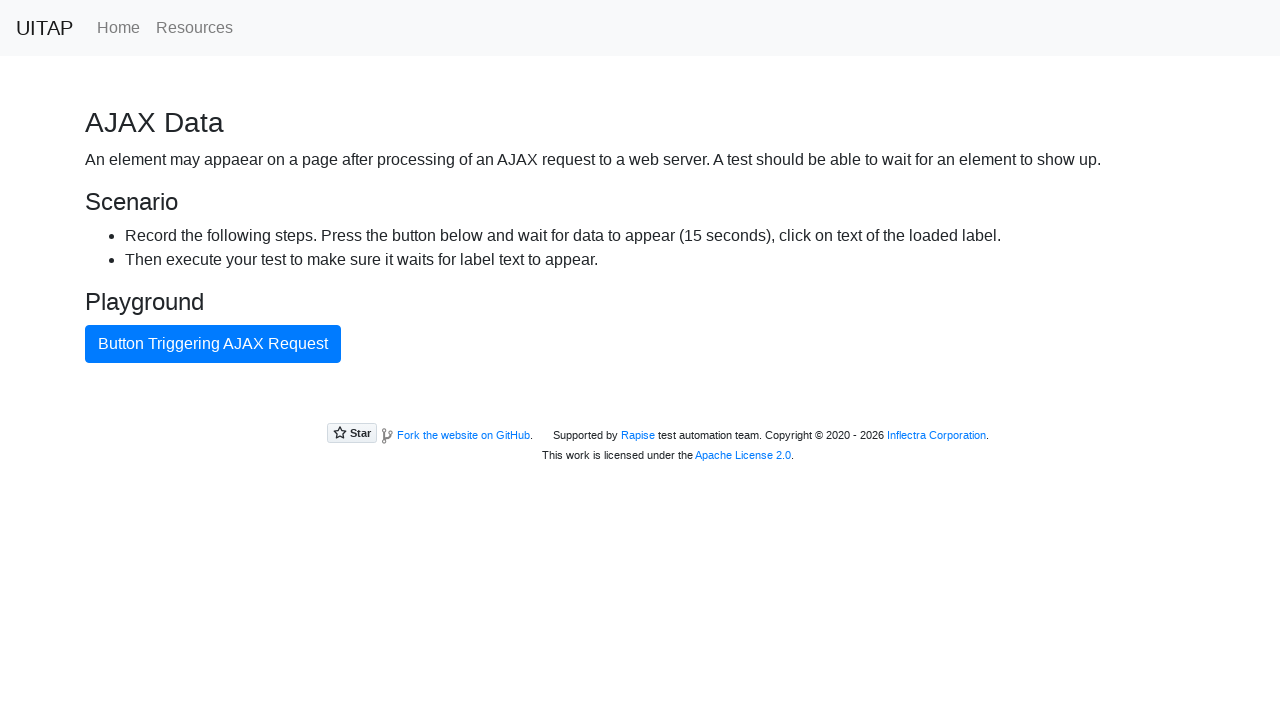

Clicked AJAX button to trigger data loading at (213, 344) on #ajaxButton
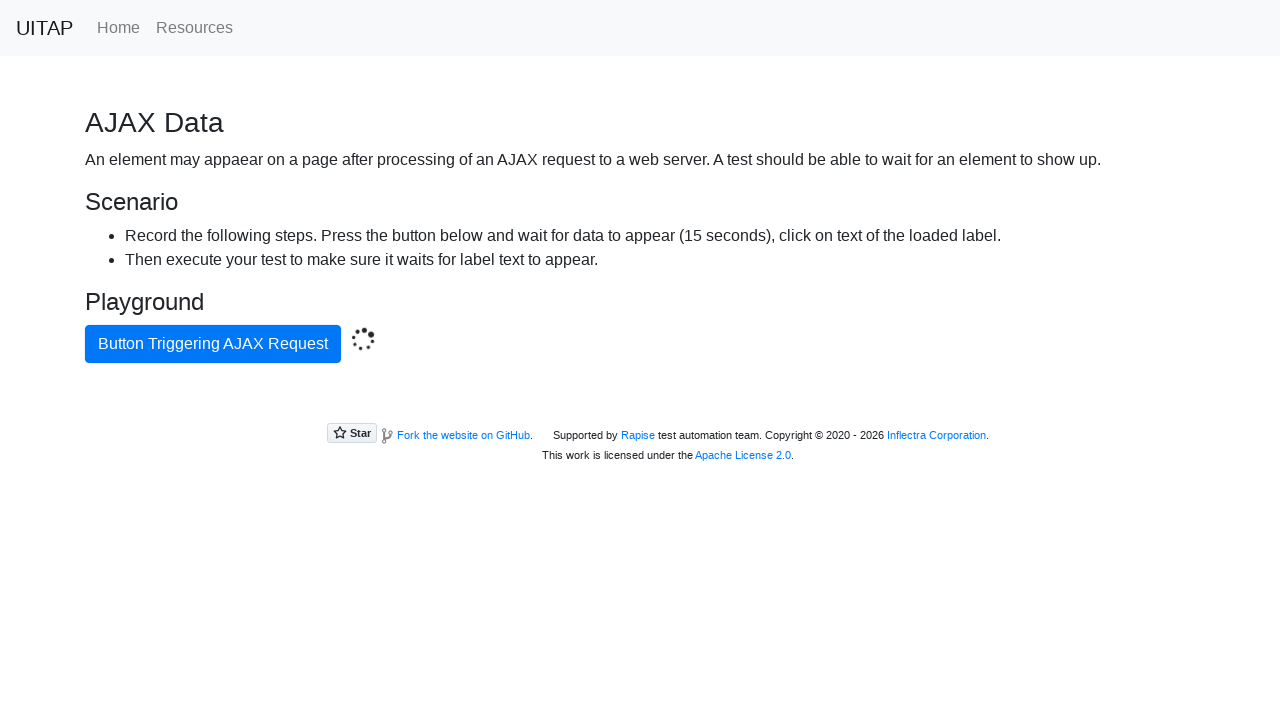

Defined success message locator
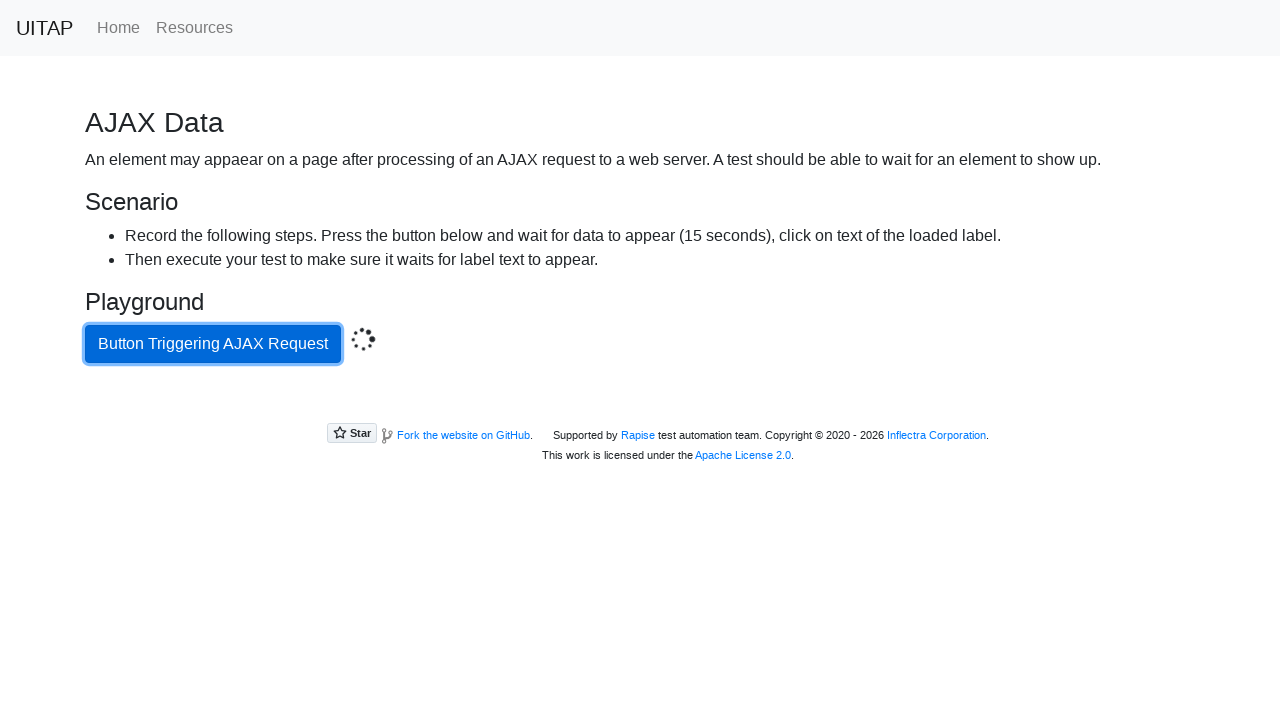

Waited for success element to appear using waitForSelector
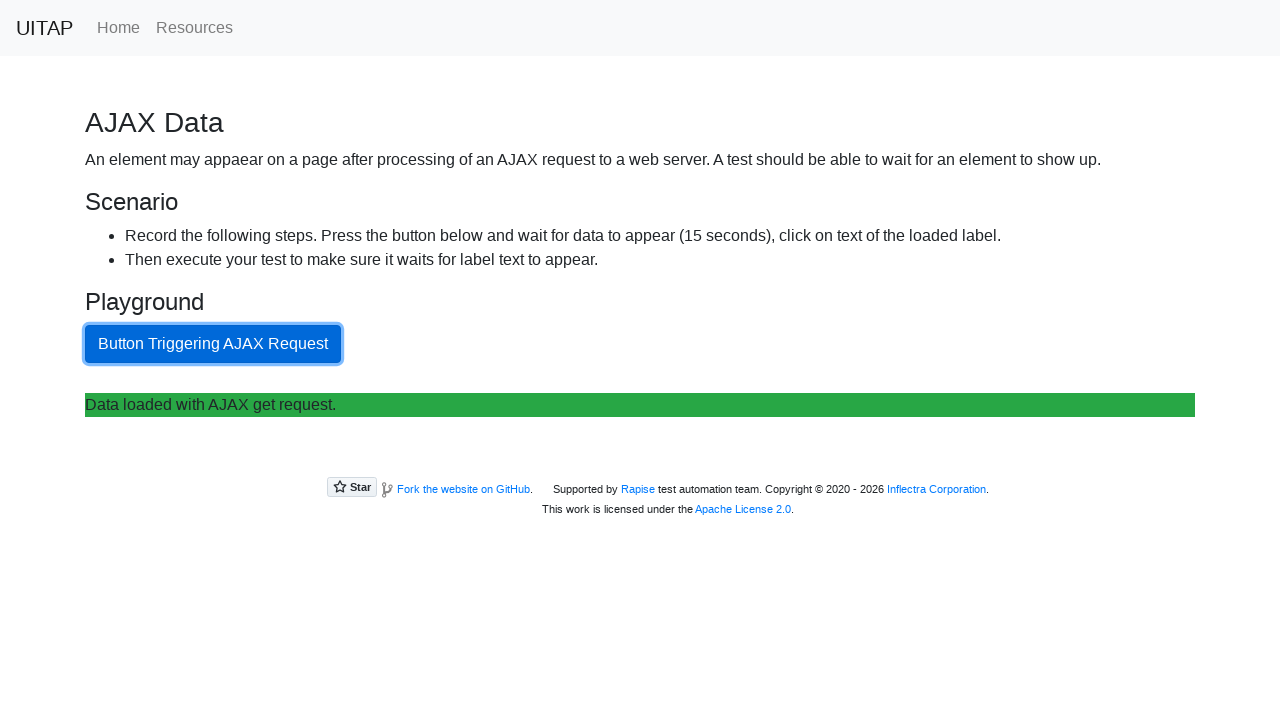

Retrieved text content from success element
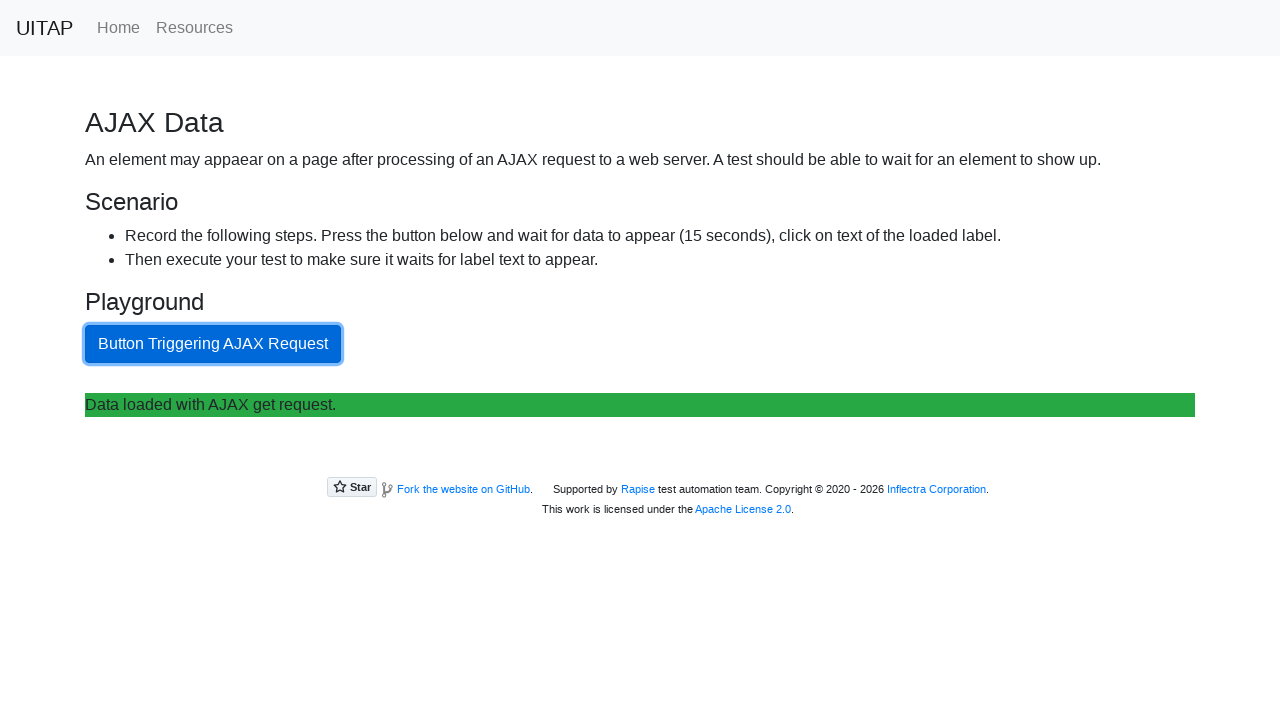

Verified success message content contains expected text
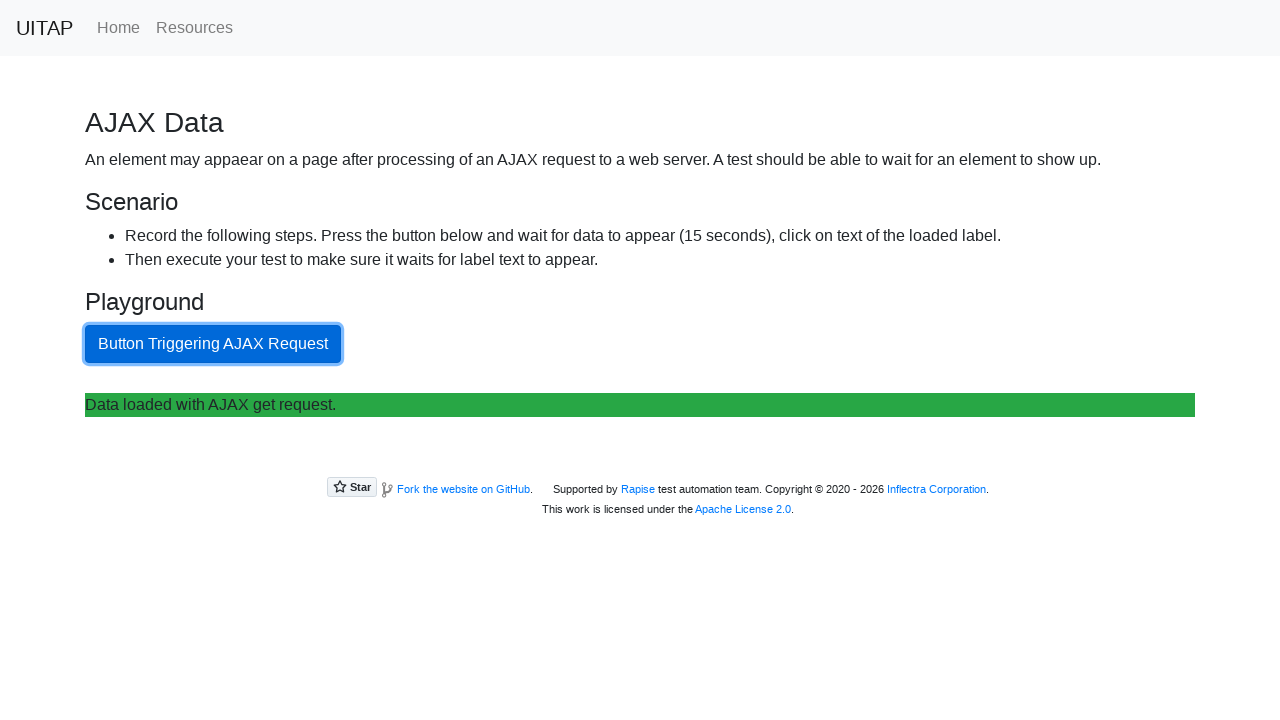

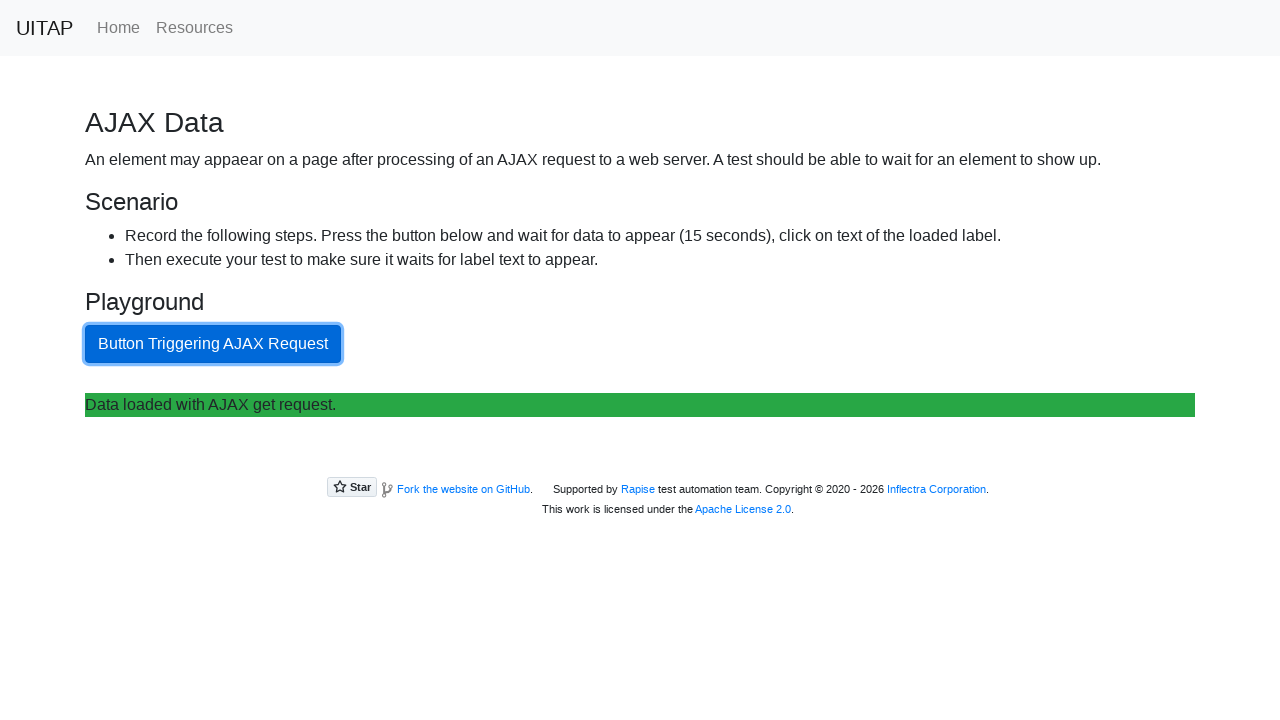